Tests a Nano cryptocurrency faucet by entering a wallet address and clicking the button to request free Nano

Starting URL: https://freenanofaucet.com/

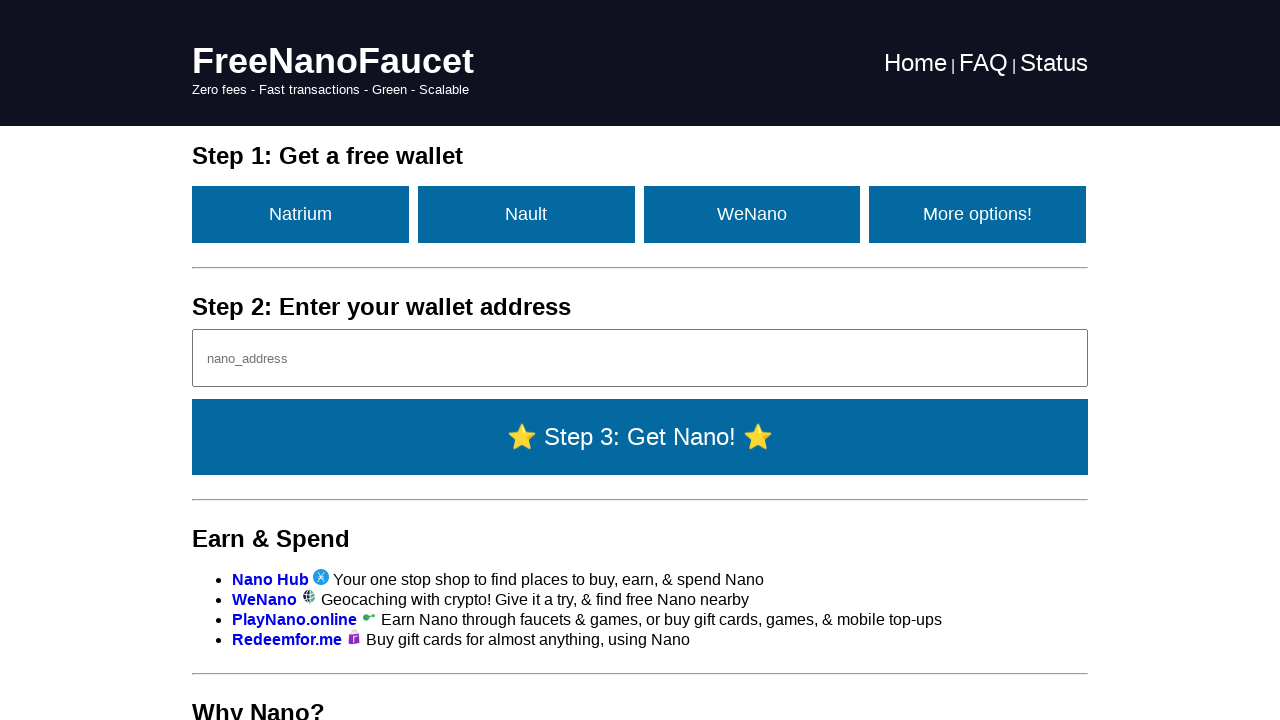

Wallet address input field loaded
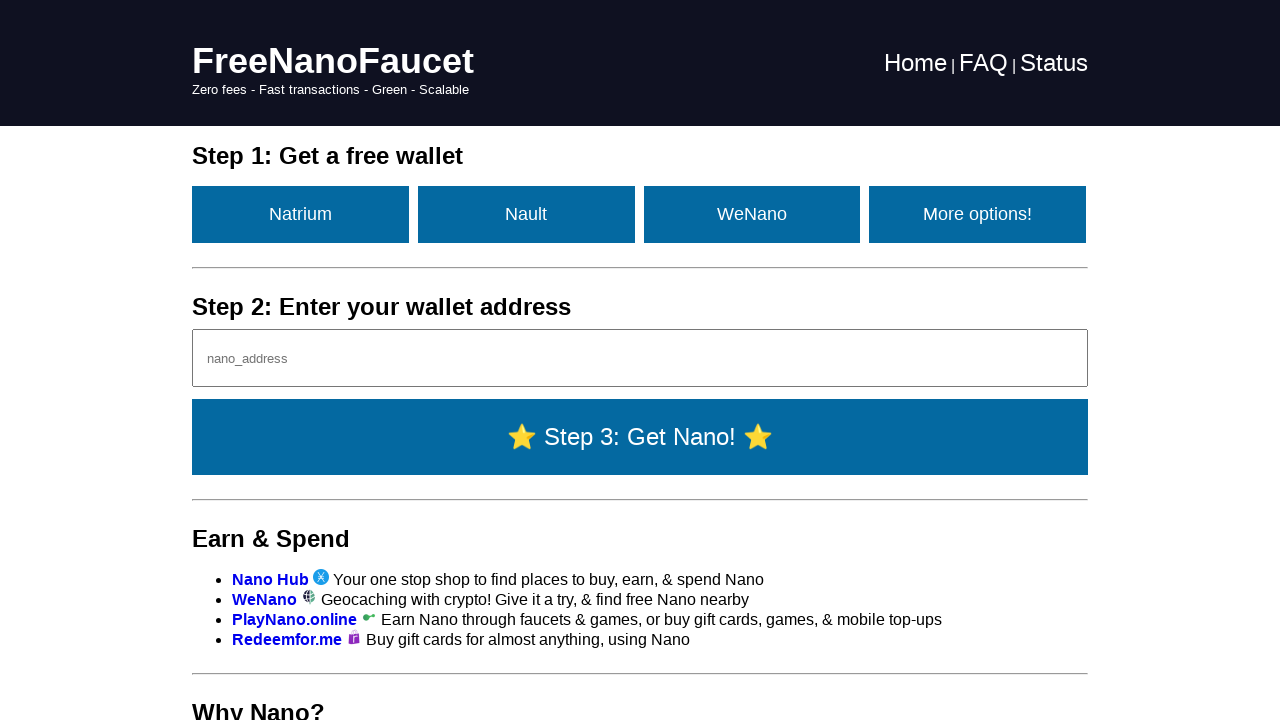

Entered Nano wallet address into input field on #nanoAddr
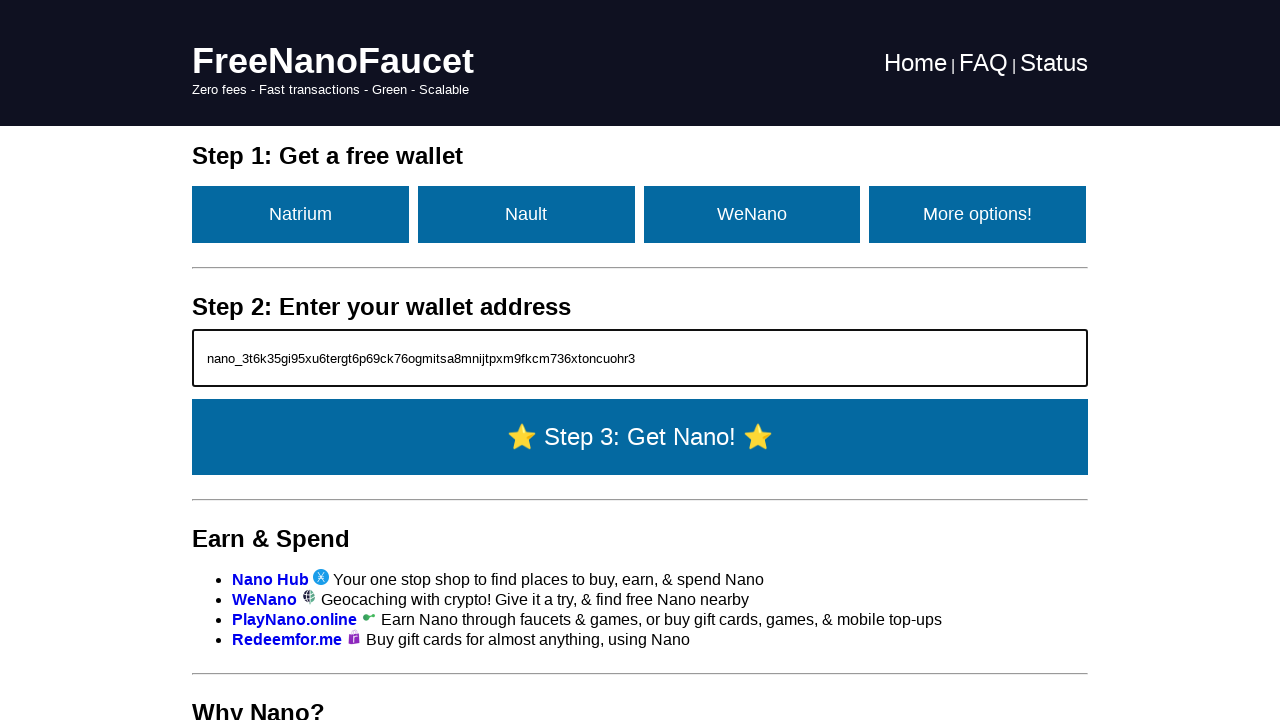

Clicked button to request free Nano at (640, 437) on #getNano
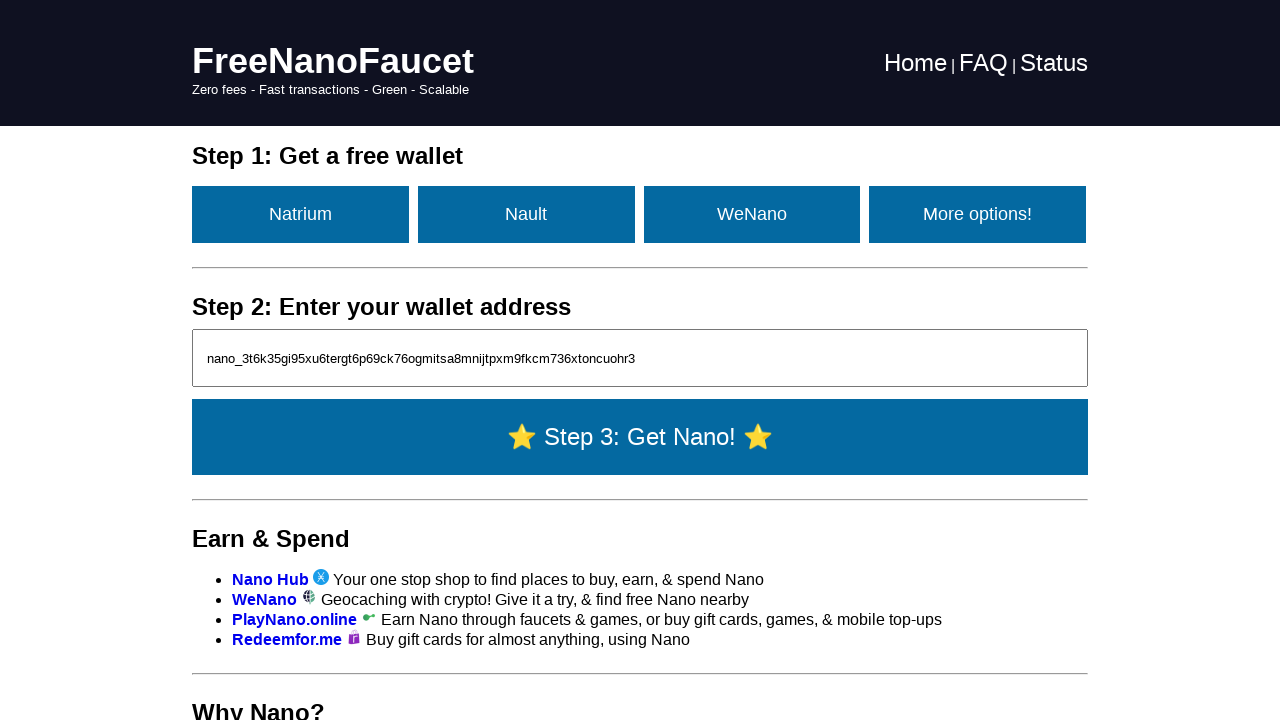

Waited 3 seconds for faucet response
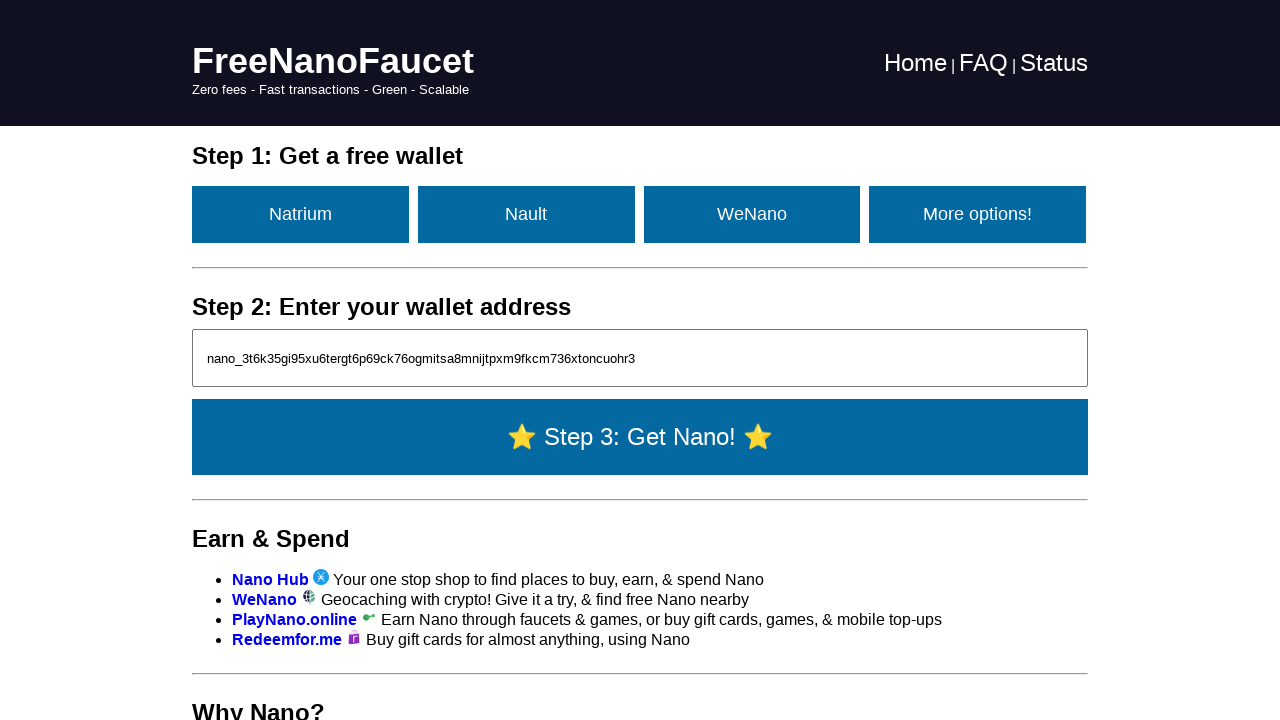

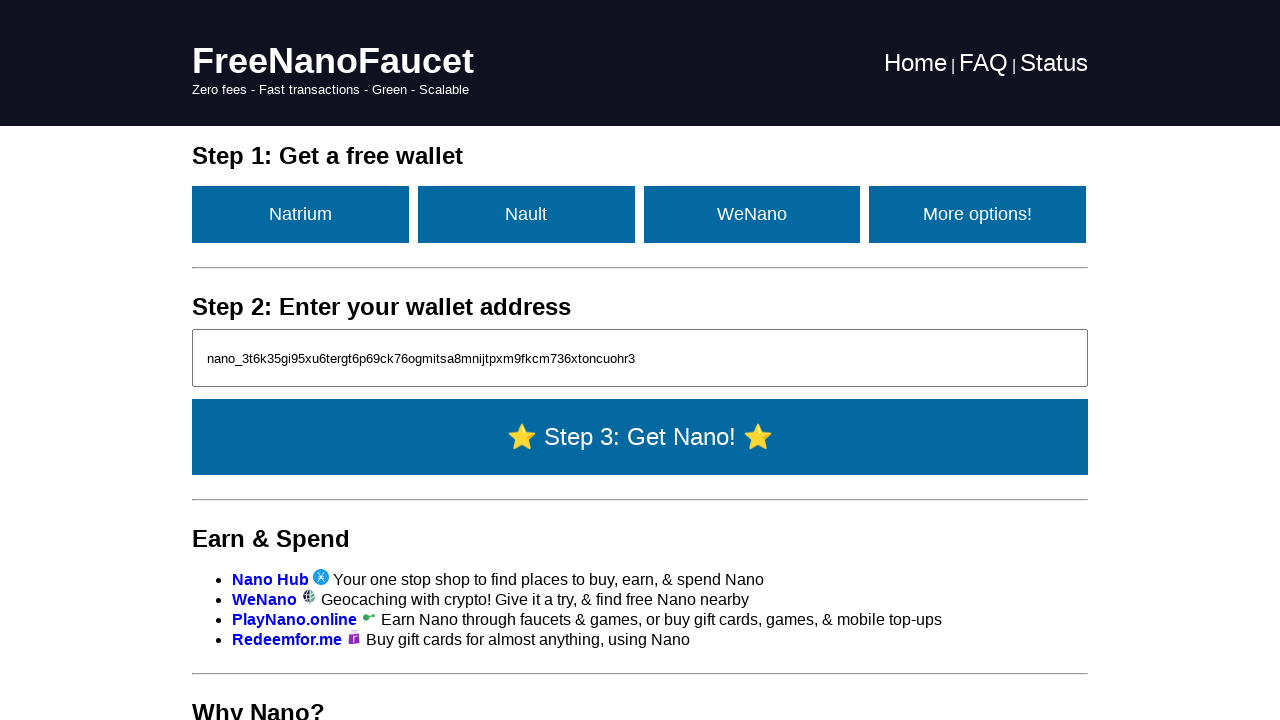